Tests JavaScript prompt dialog by entering text and accepting, then entering text and dismissing, verifying responses

Starting URL: https://practice.expandtesting.com/js-dialogs

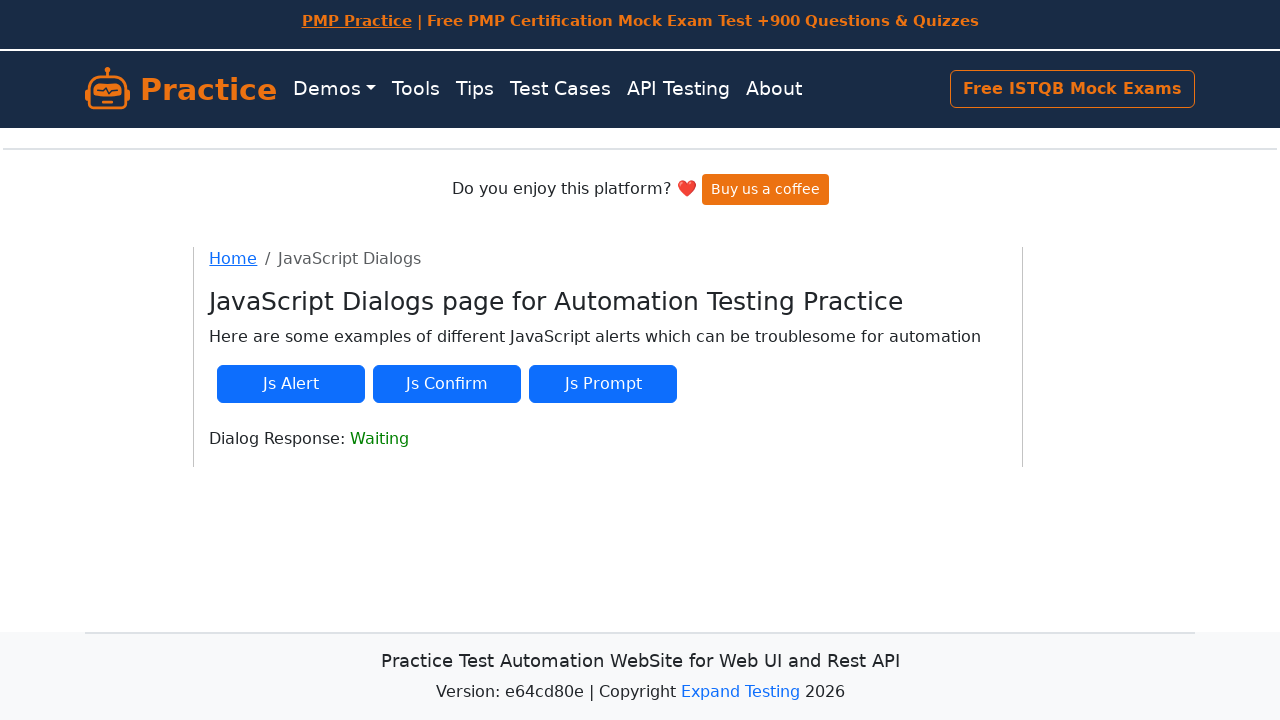

Set up dialog handler to accept prompt with 'Testing' text
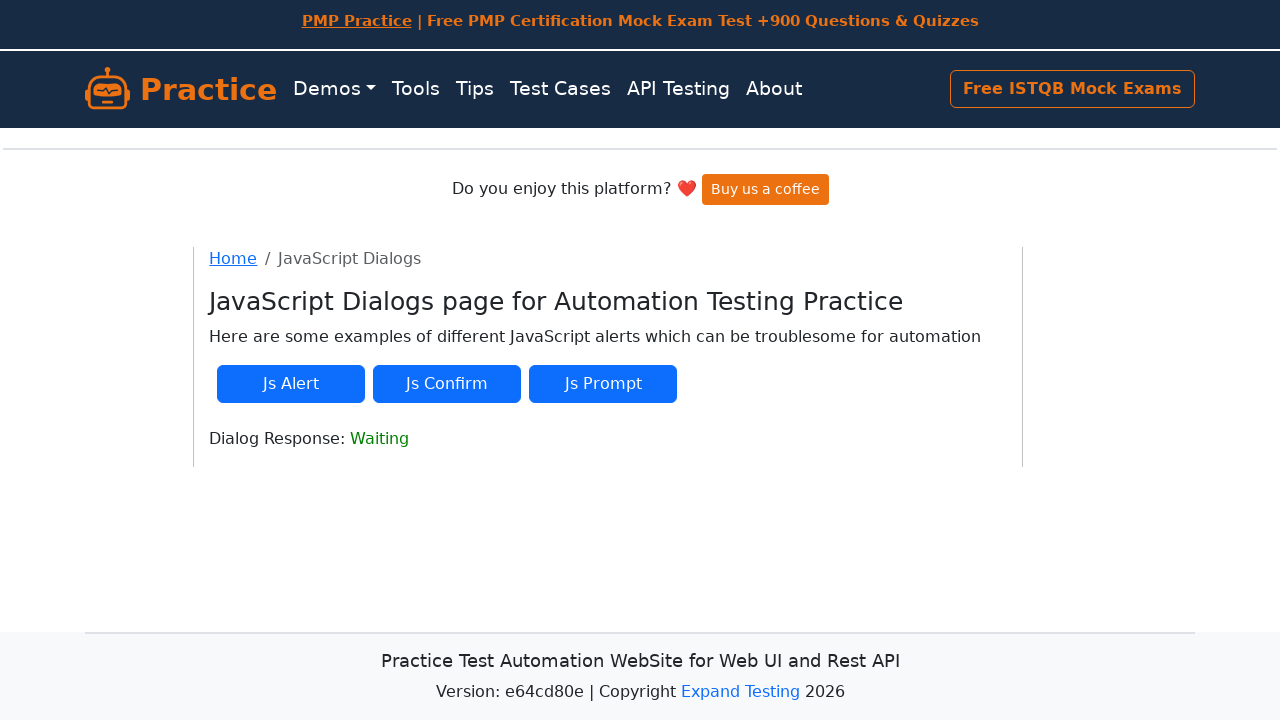

Clicked JS Prompt button to trigger prompt dialog at (603, 384) on #js-prompt
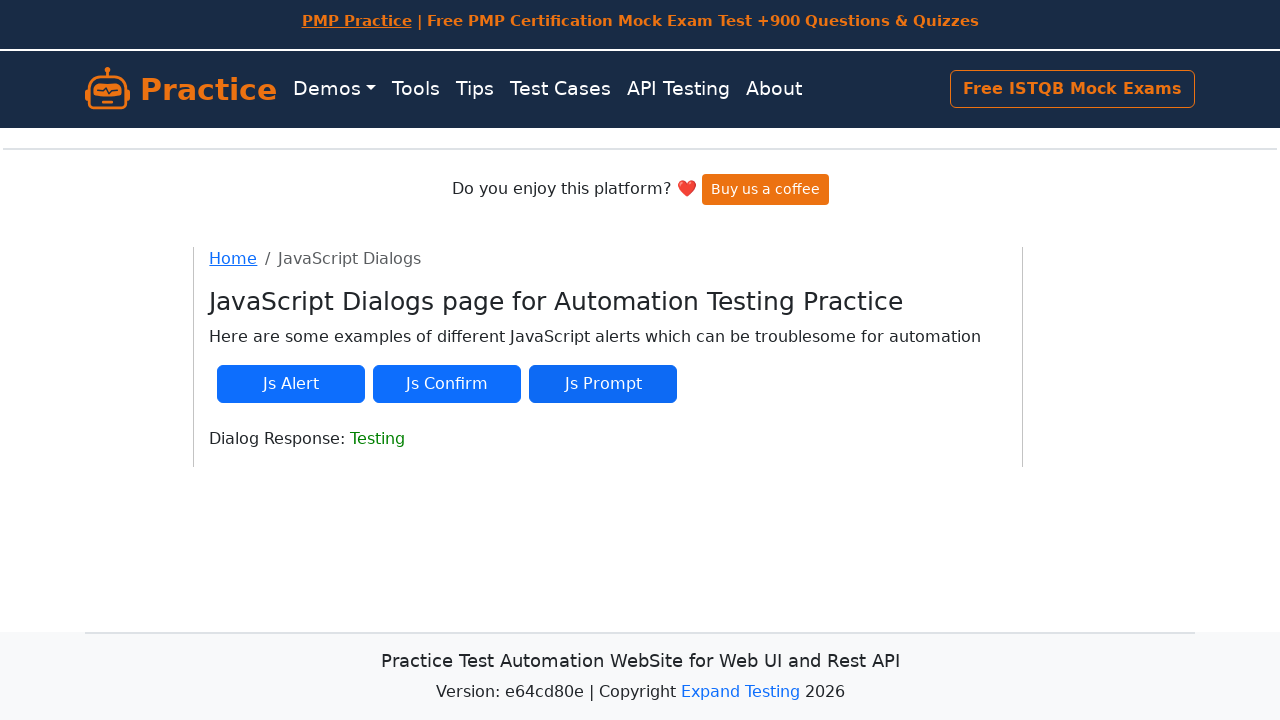

Verified dialog response displays 'Testing' after accepting prompt
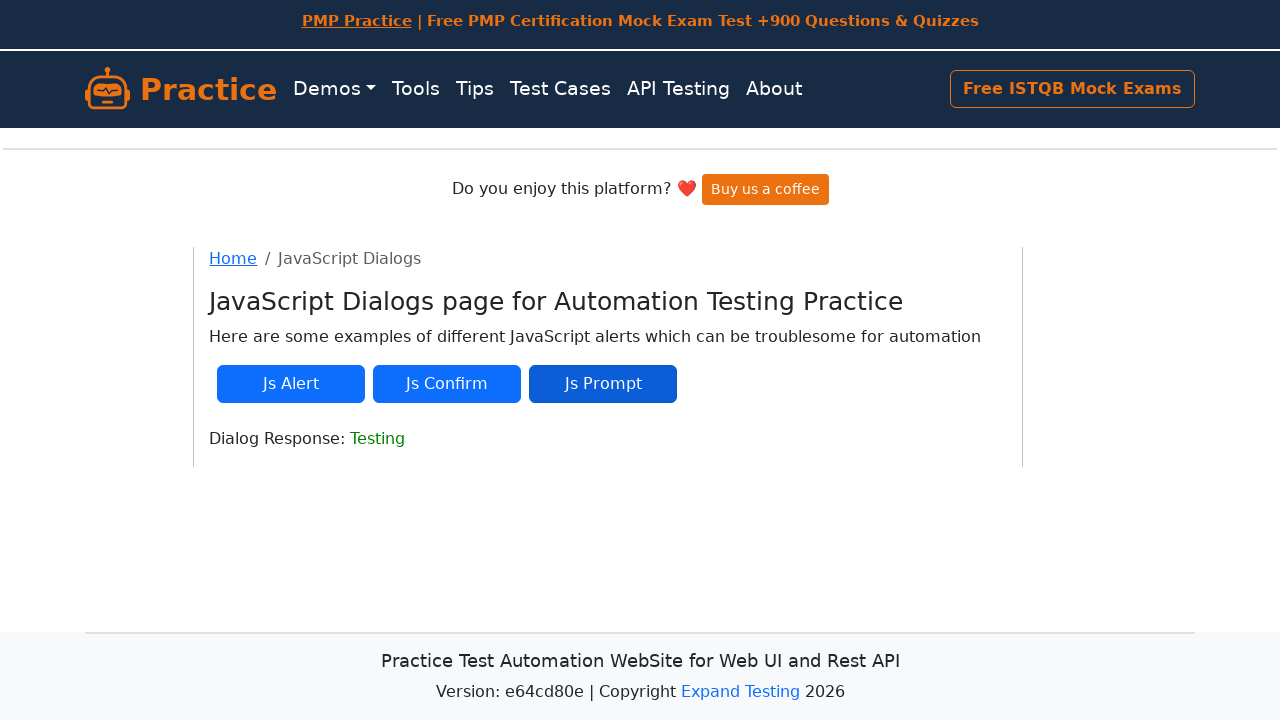

Removed accept dialog handler
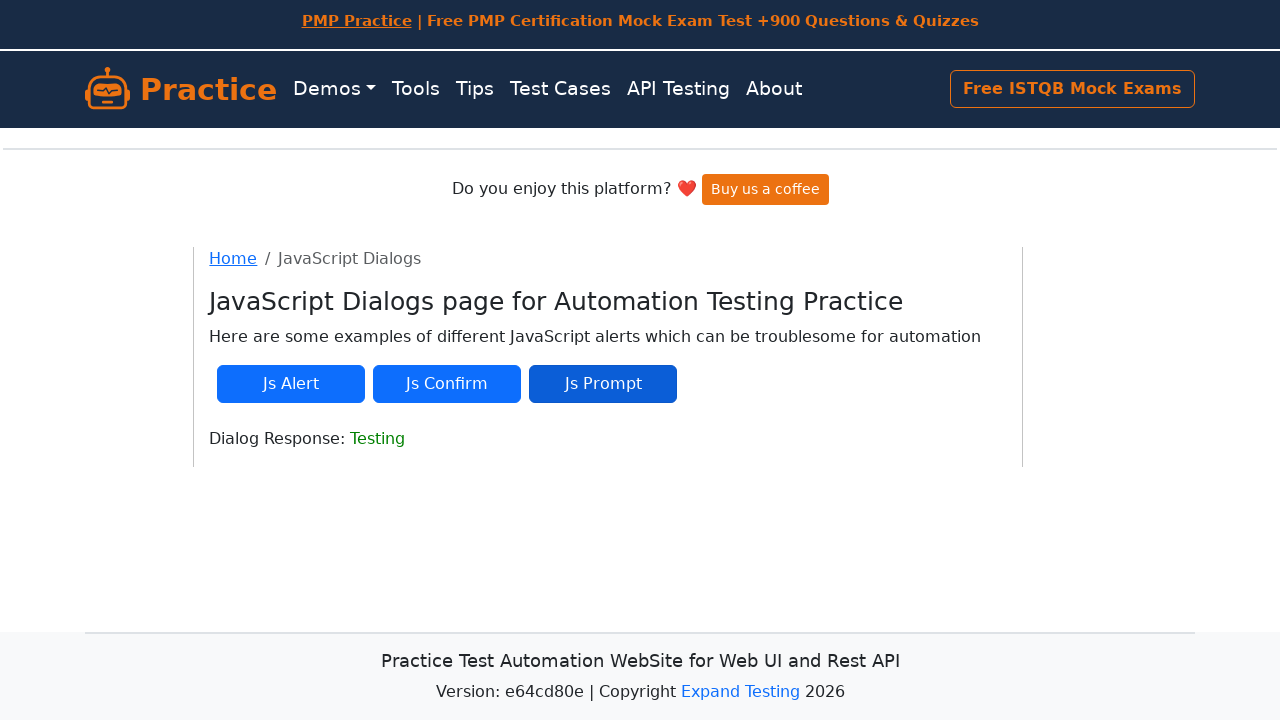

Set up dialog handler to dismiss prompt
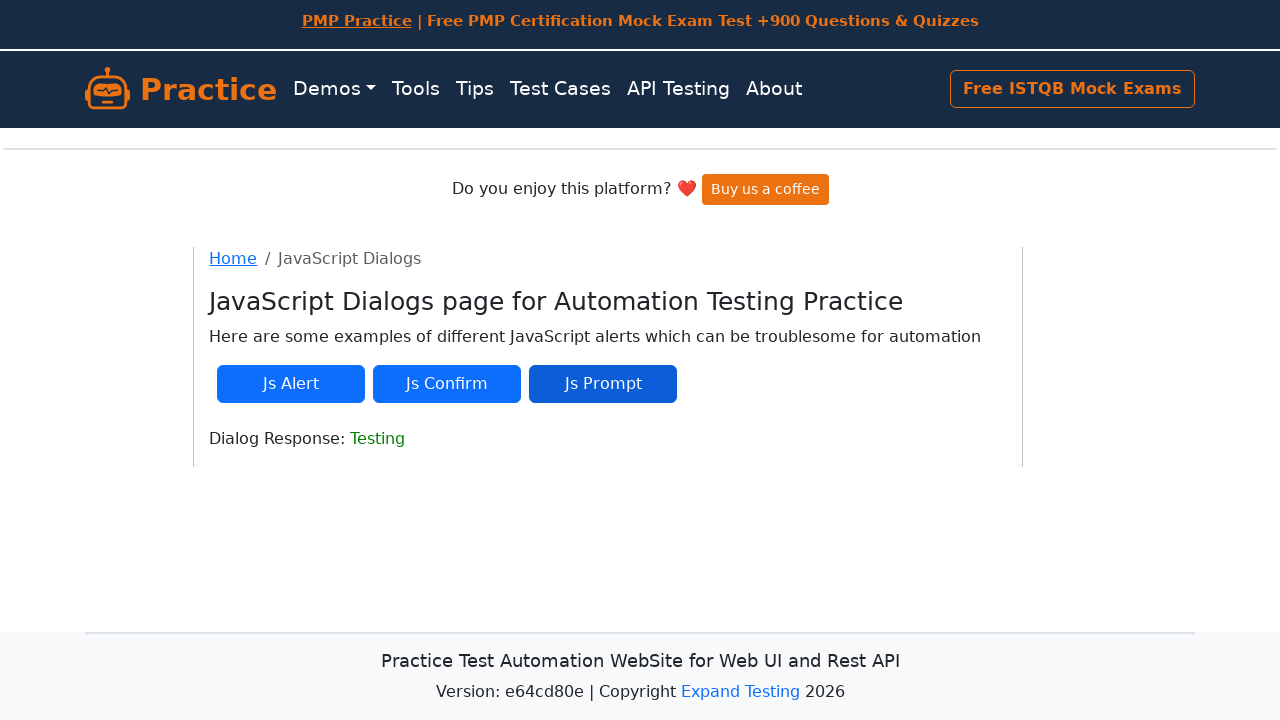

Clicked JS Prompt button to trigger second prompt dialog at (603, 384) on #js-prompt
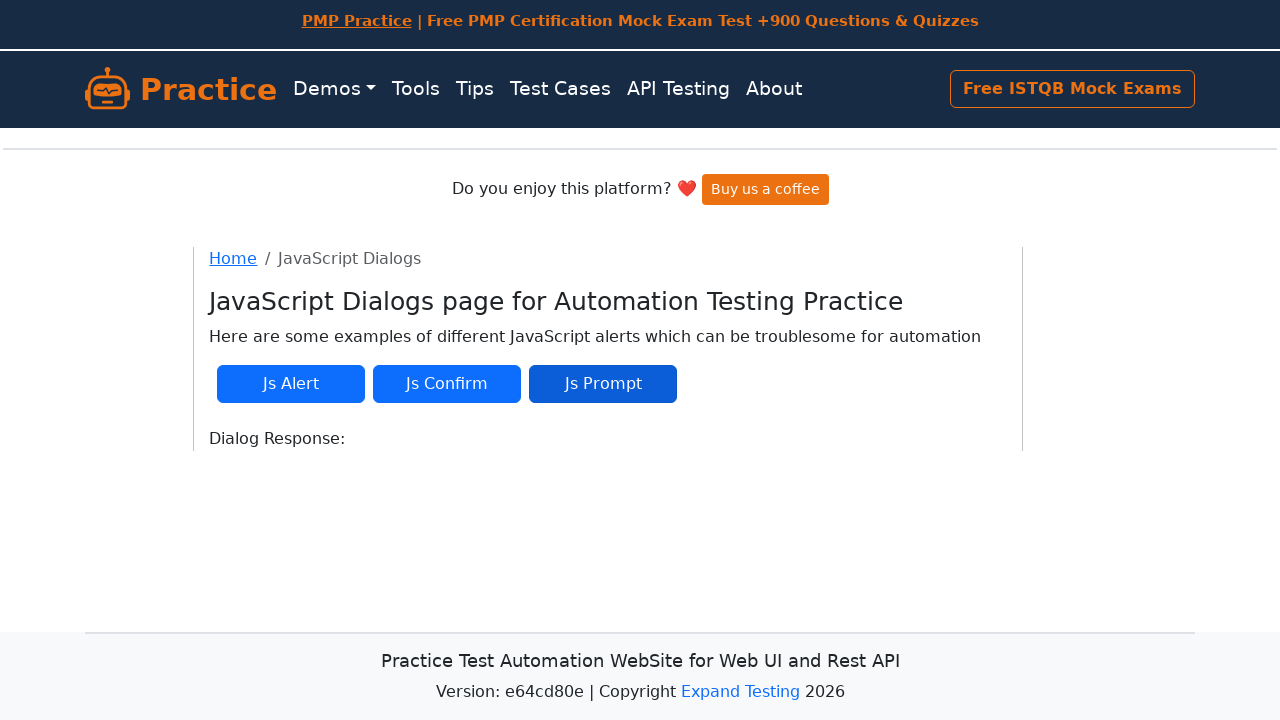

Verified dialog response is empty after dismissing prompt
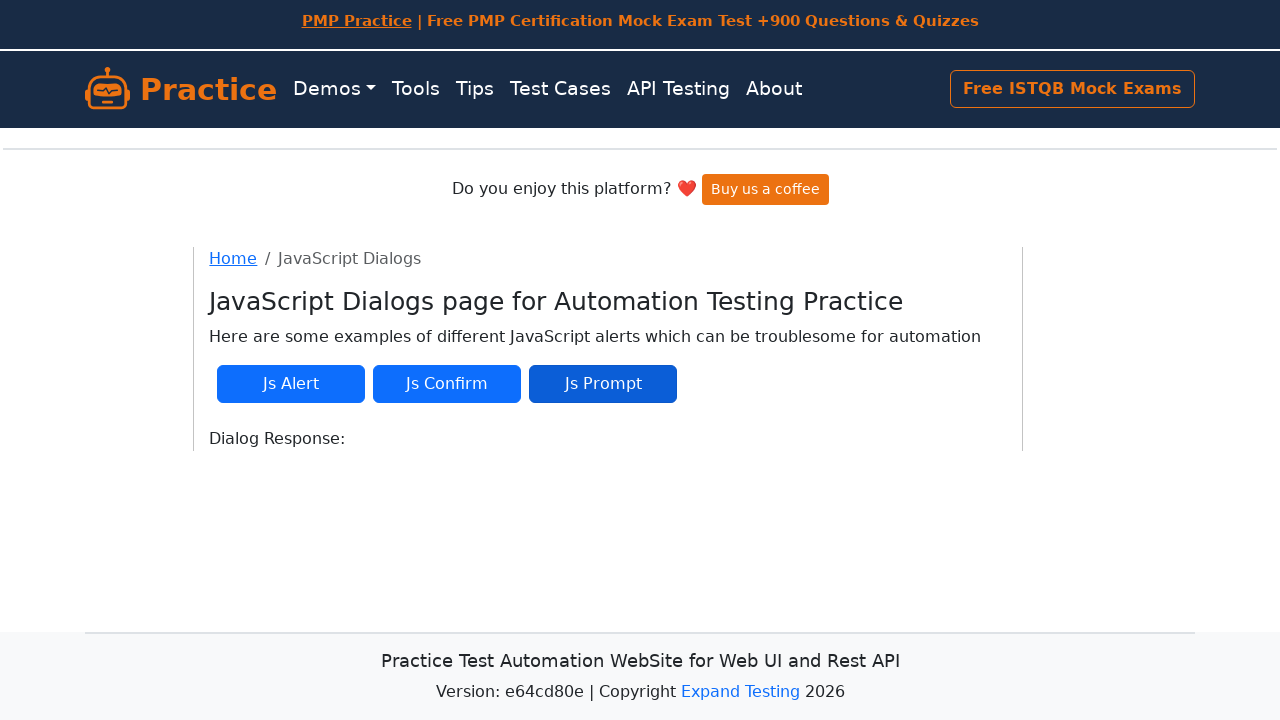

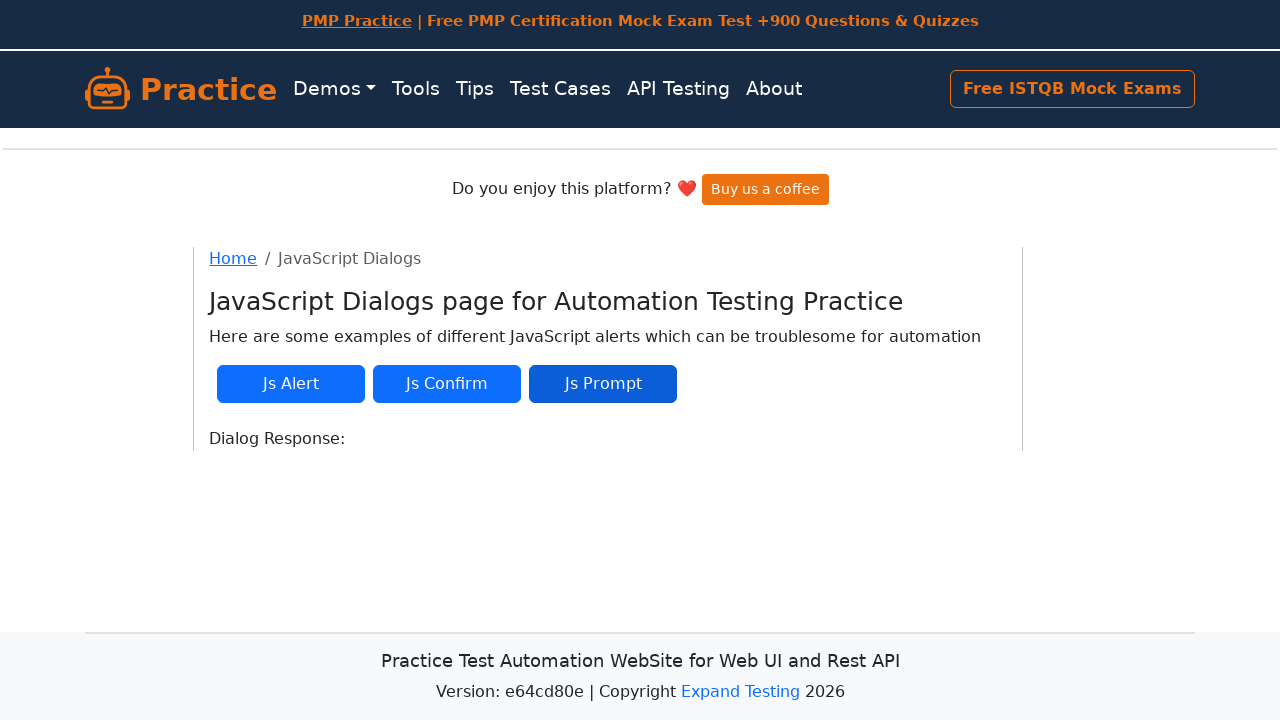